Tests that clicking on Home in navigation bar redirects to home page

Starting URL: https://www.demoblaze.com/

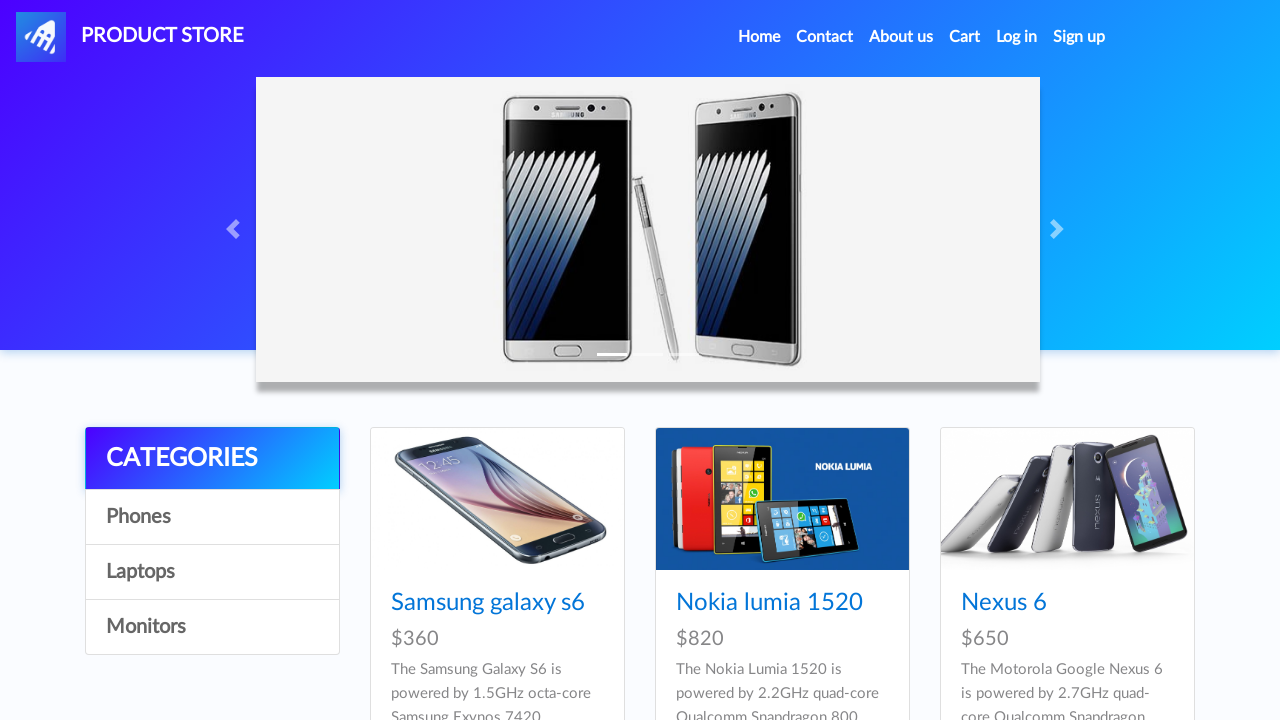

Clicked on Home link in navigation bar at (759, 37) on a.nav-link:has-text('Home')
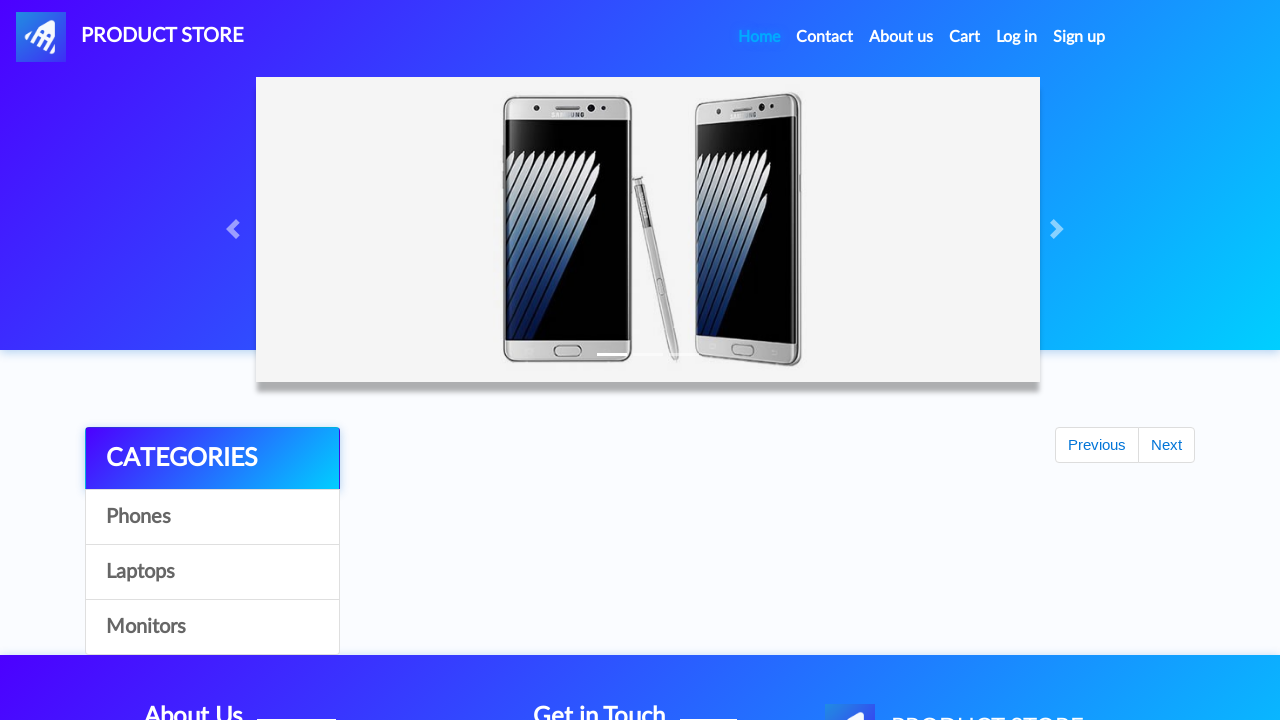

Verified redirect to home page (index.html)
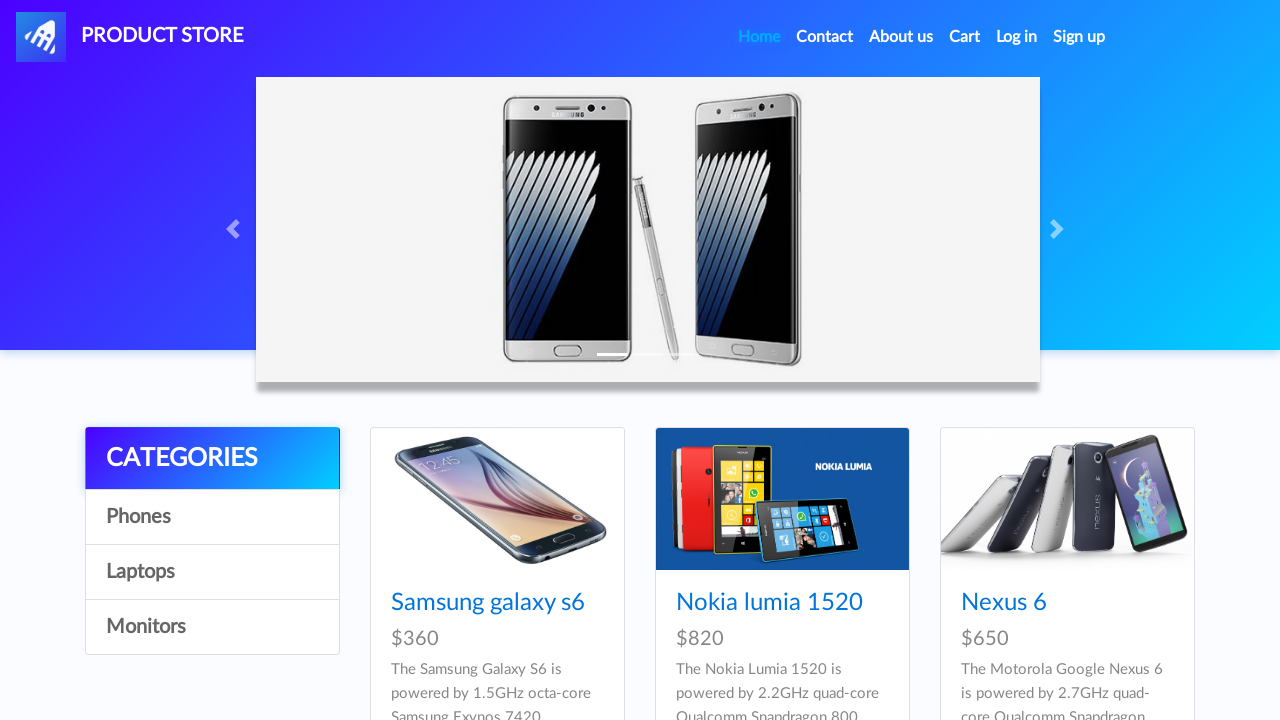

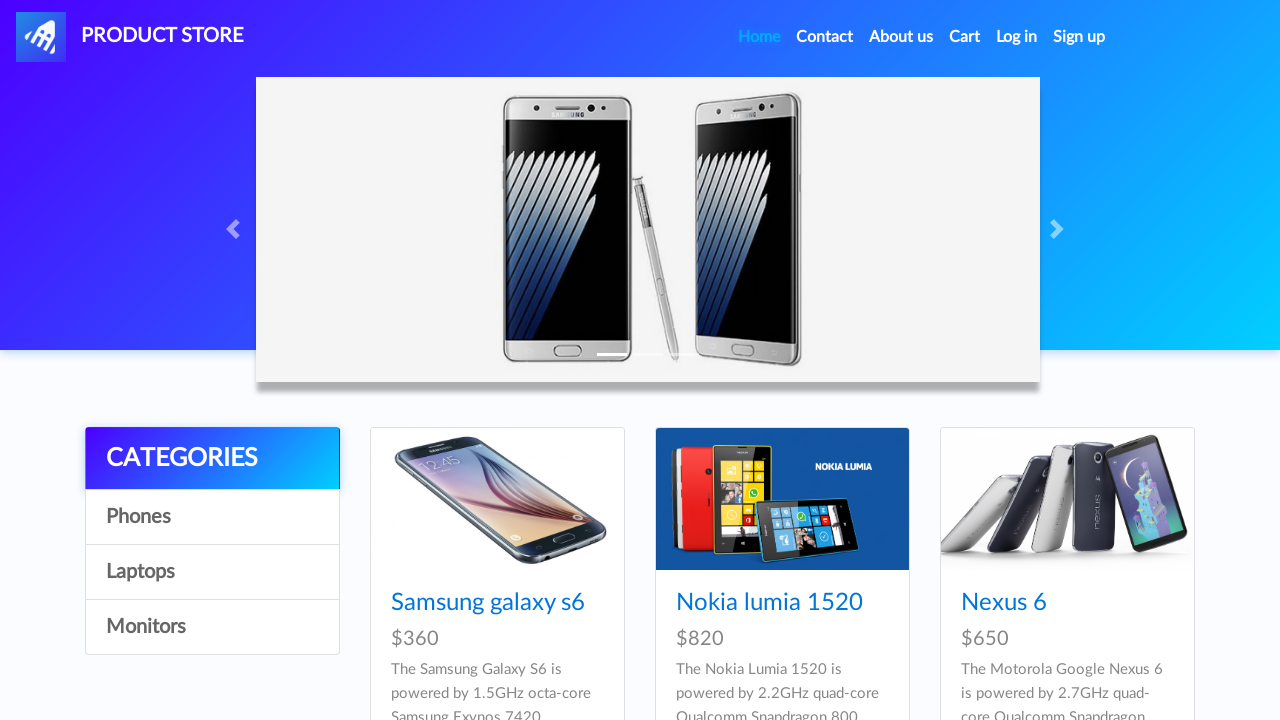